Tests page load timeout behavior with a 5-second timeout setting

Starting URL: https://opensource-demo.orangehrmlive.com

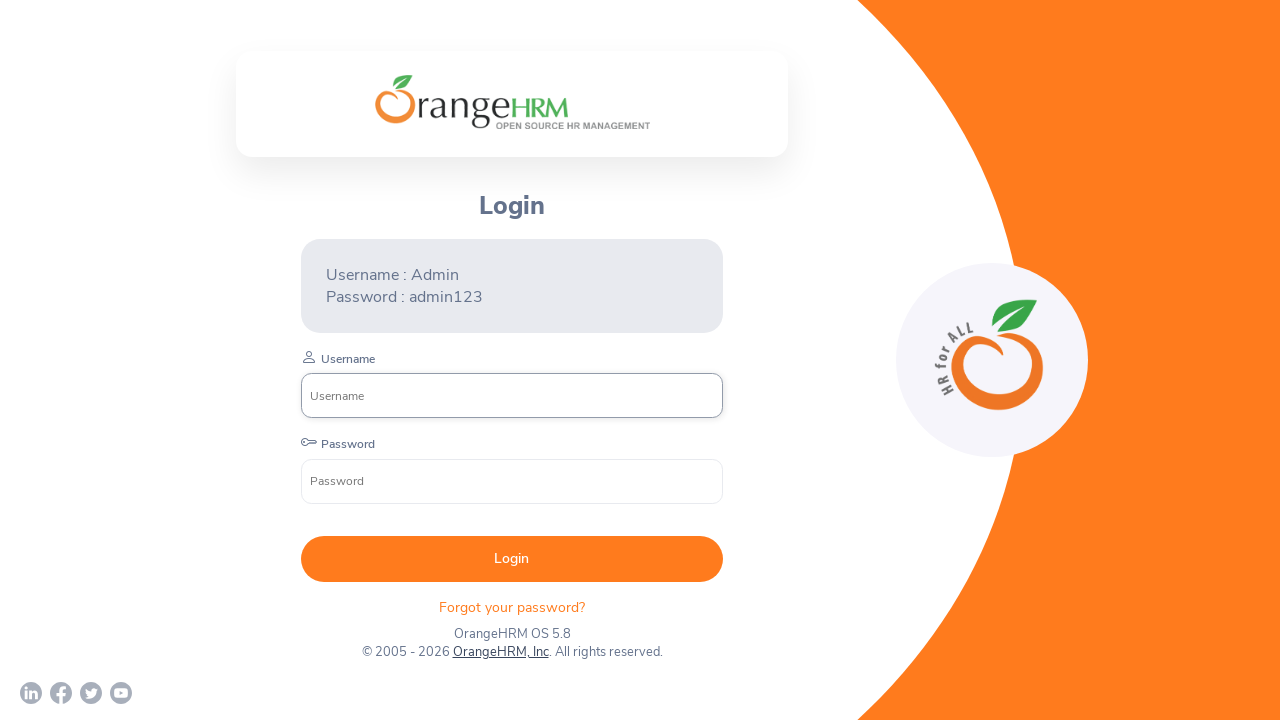

Set default page timeout to 5000 milliseconds
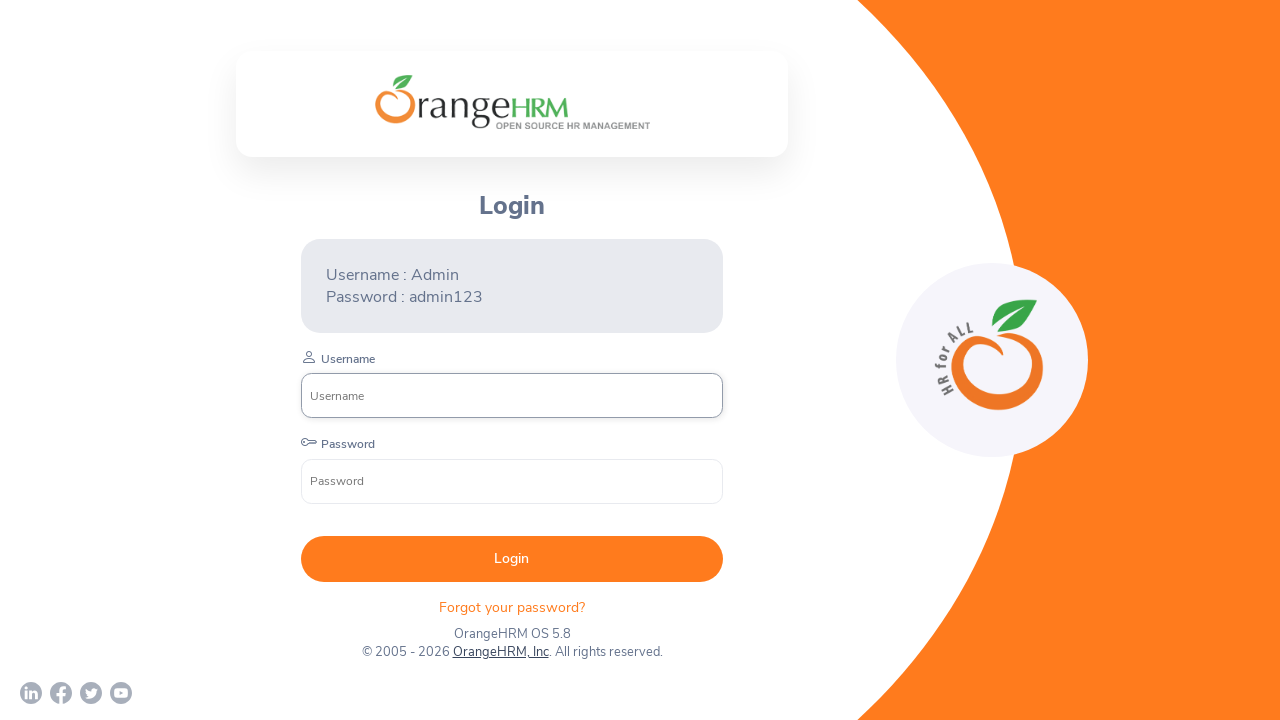

Retrieved page title after load
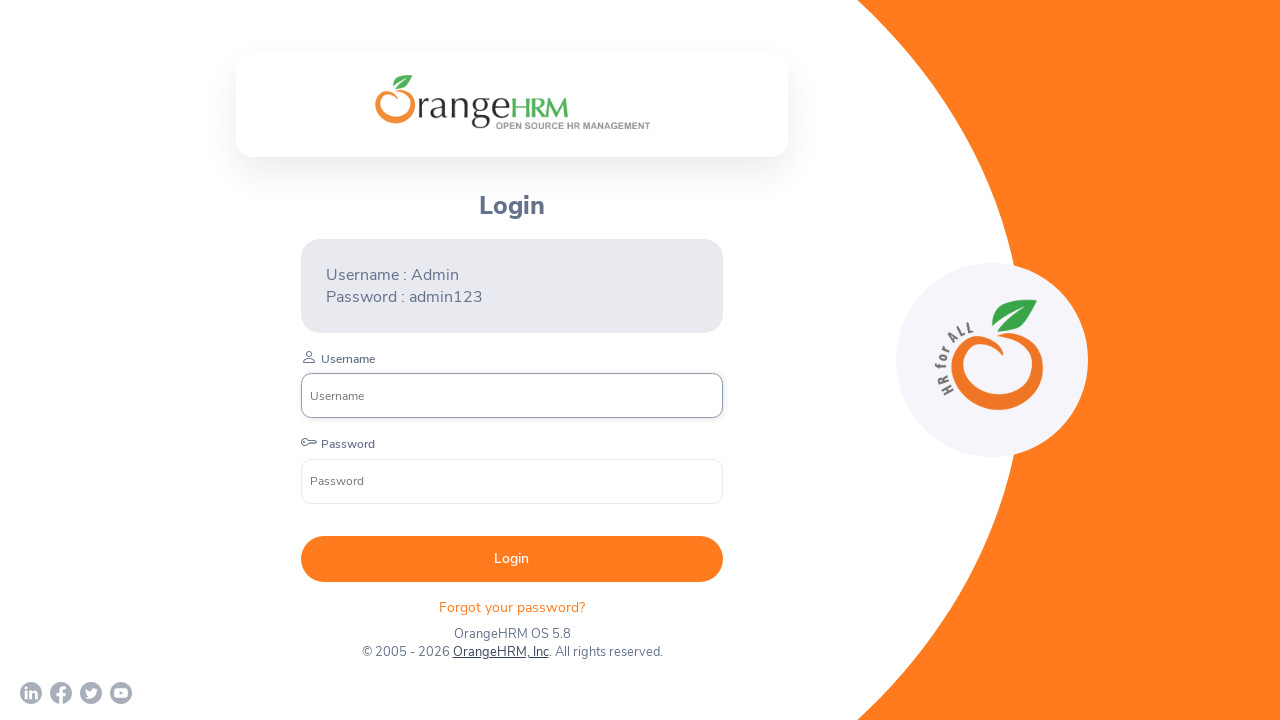

Page title is: OrangeHRM
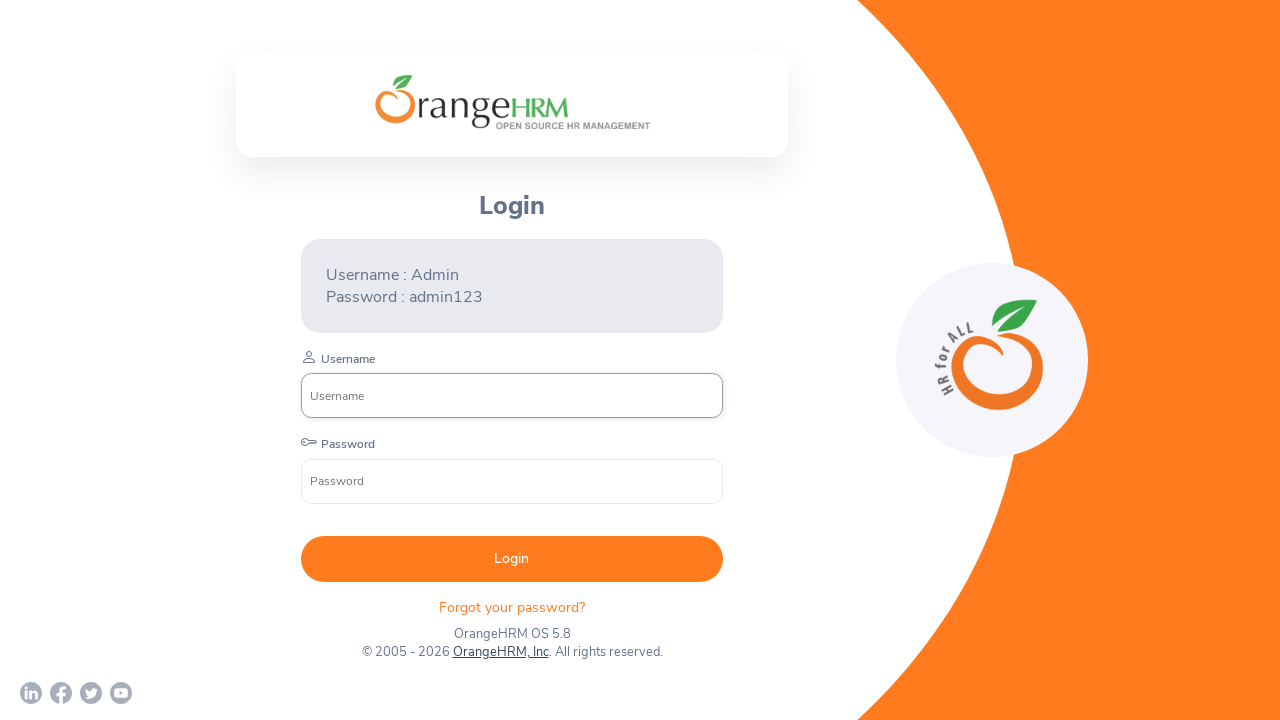

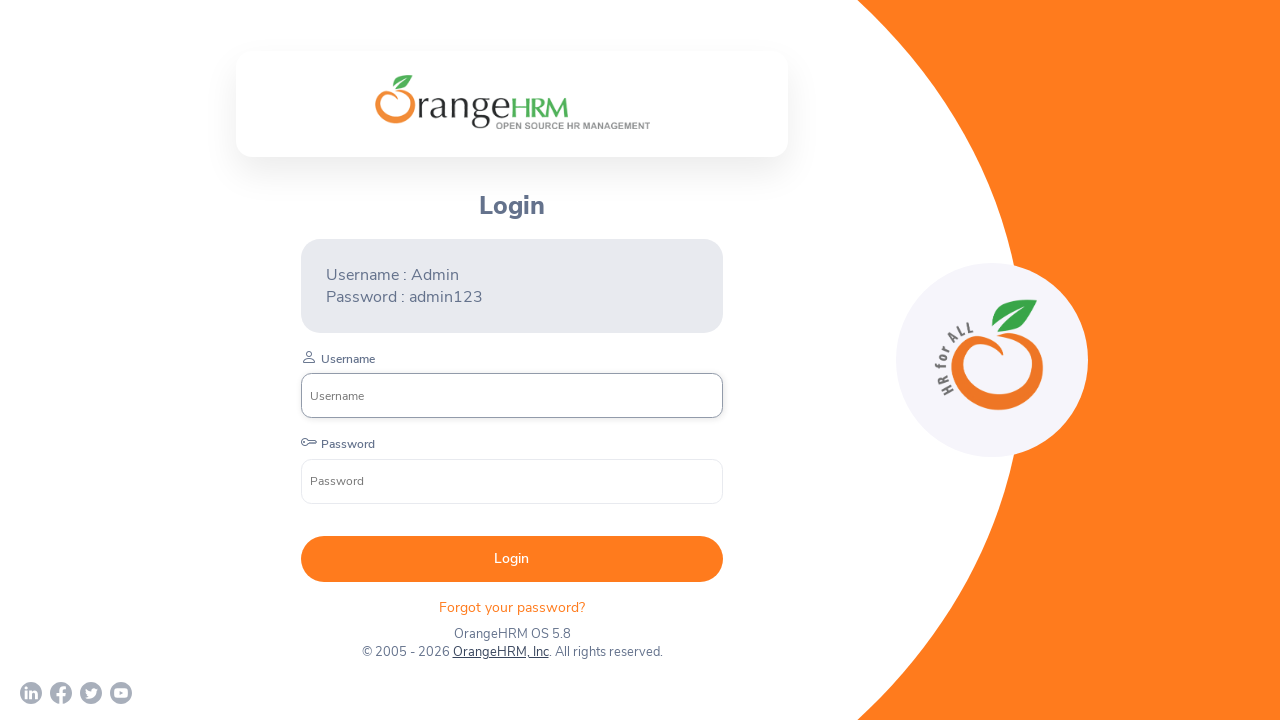